Tests window switching functionality by opening a new tab and switching between windows

Starting URL: https://formy-project.herokuapp.com/switch-window

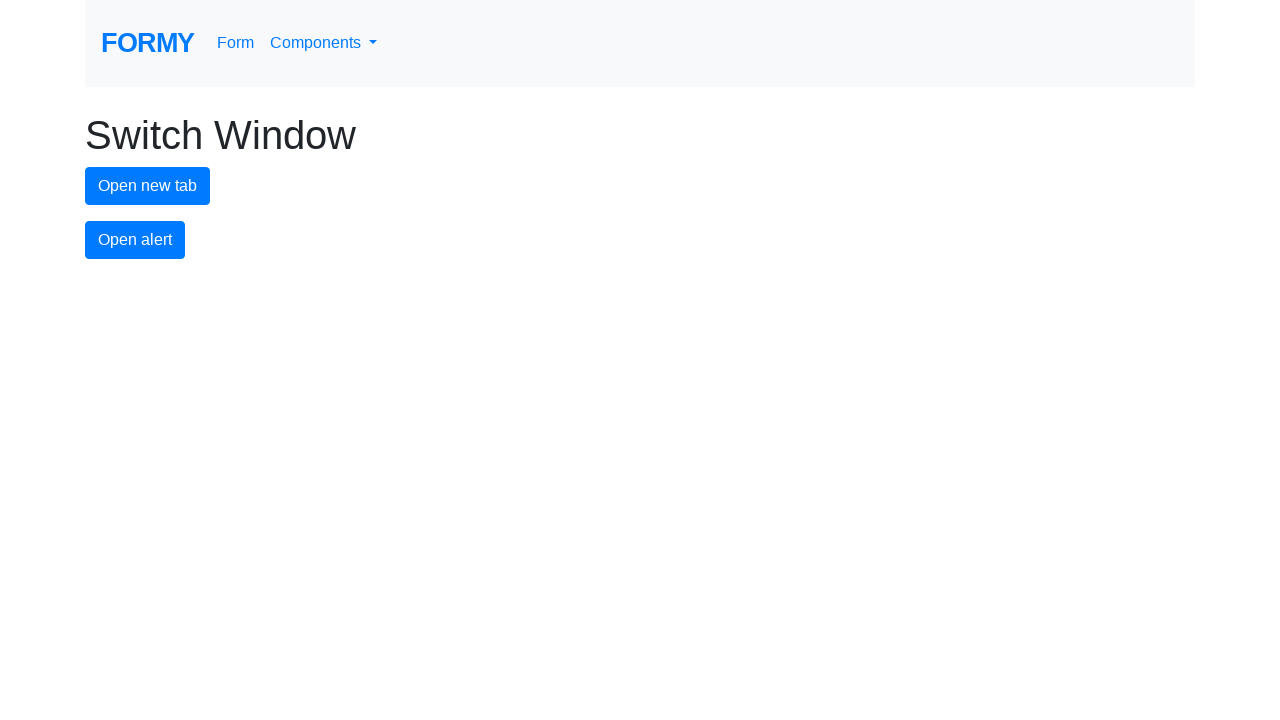

Clicked button to open new tab at (148, 186) on #new-tab-button
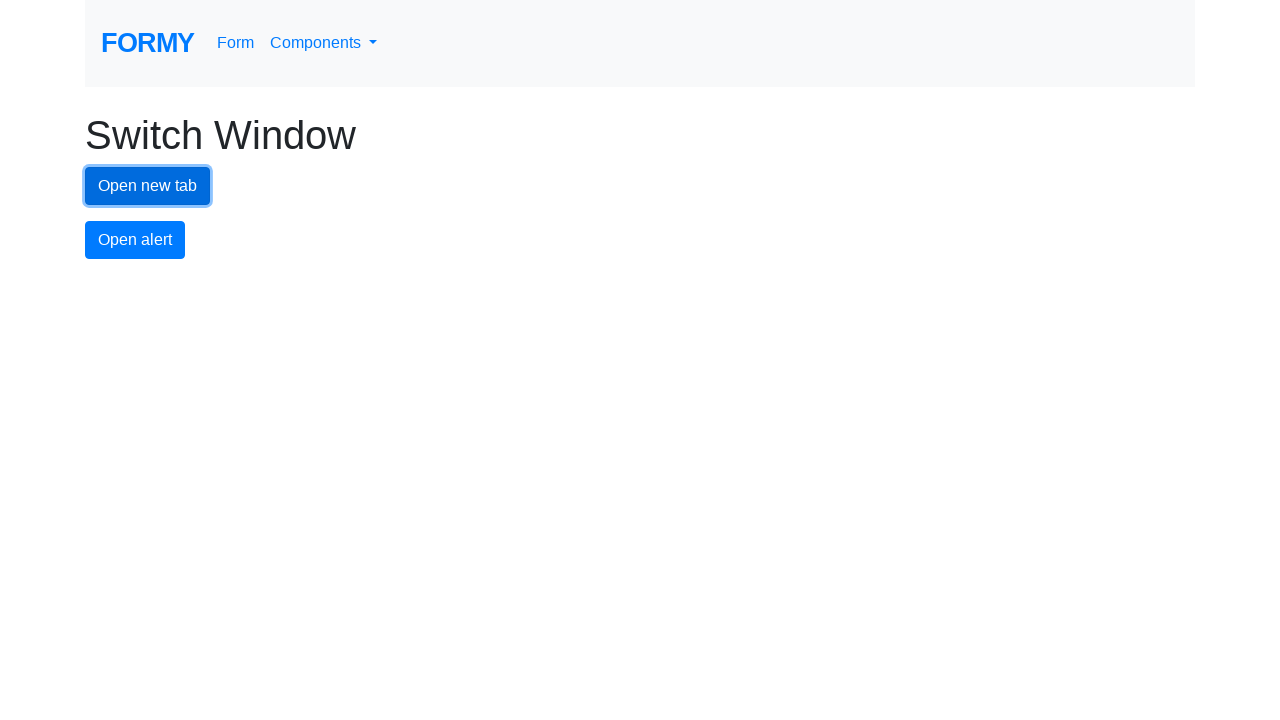

Captured new page object from context
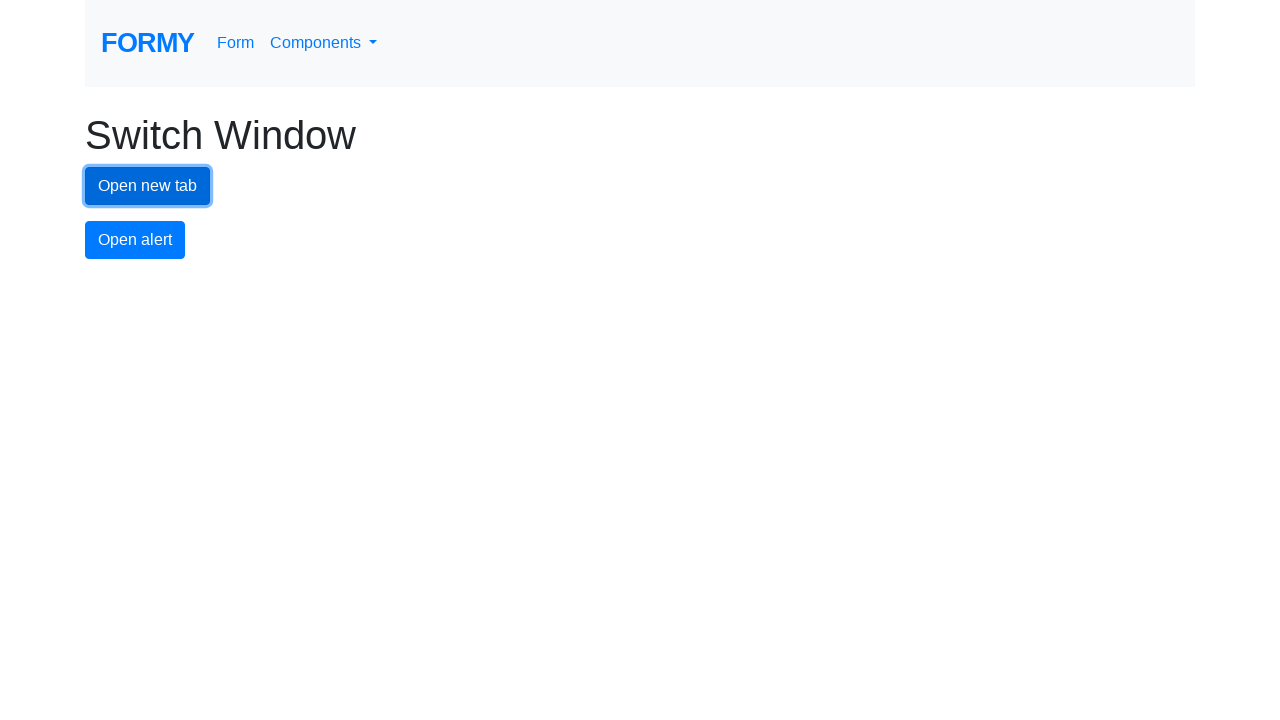

New page finished loading
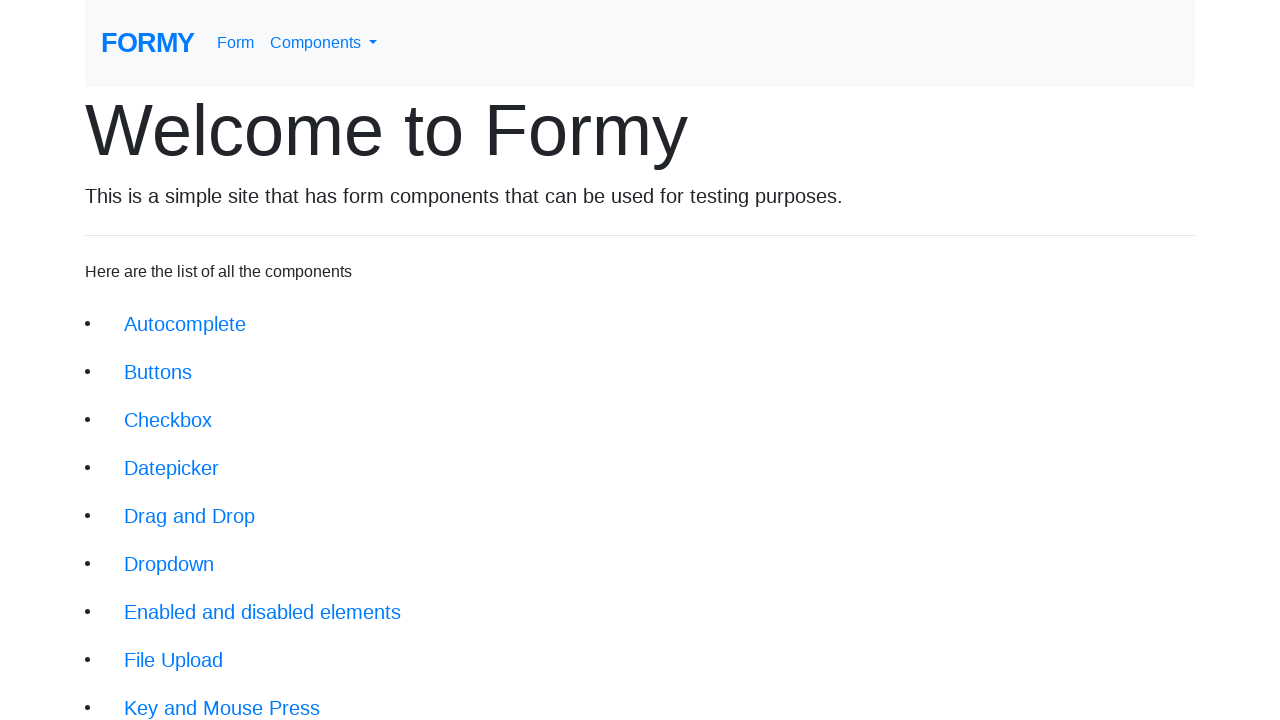

Switched back to original page by bringing it to front
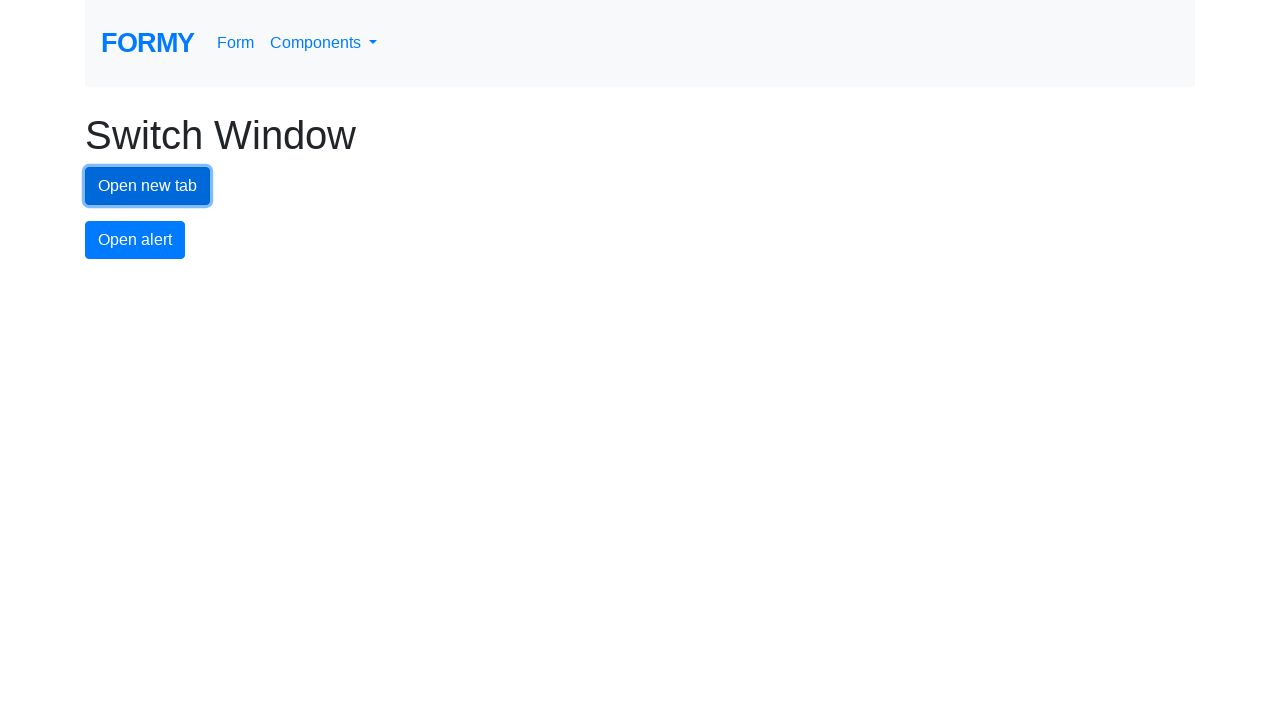

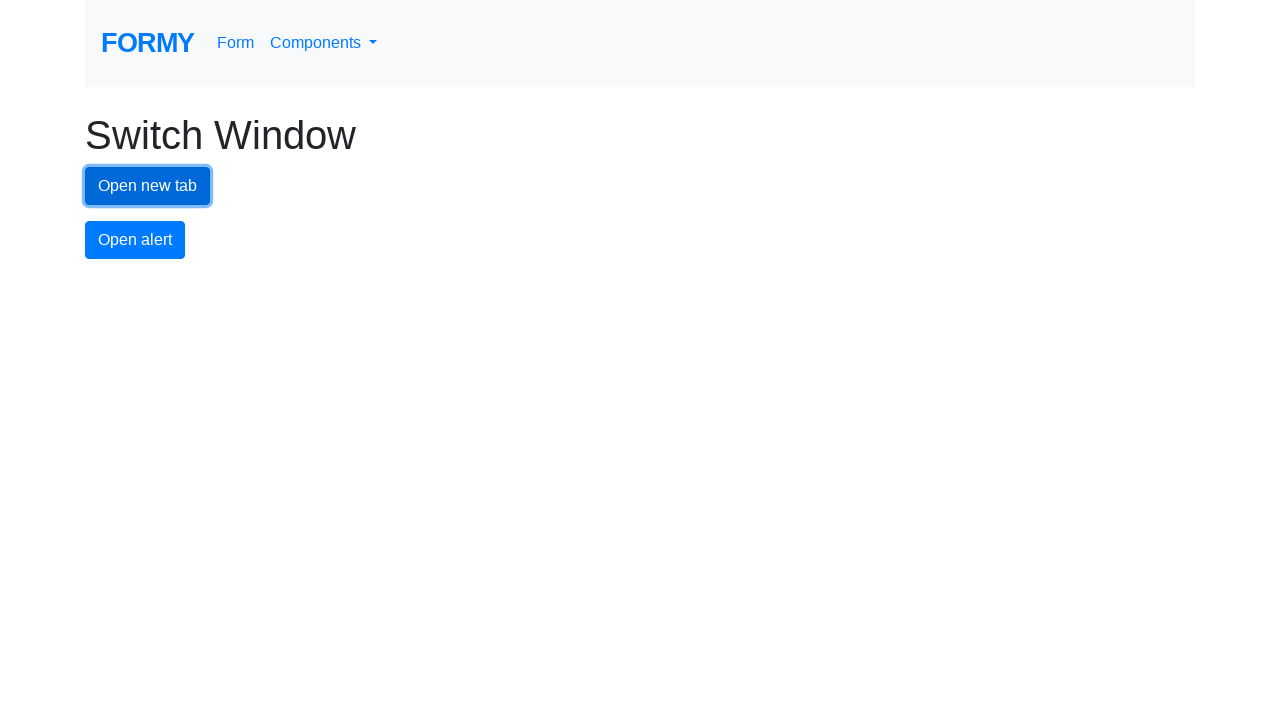